Tests a signup/contact form by filling in first name, last name, and email fields, then submitting the form

Starting URL: https://secure-retreat-92358.herokuapp.com/

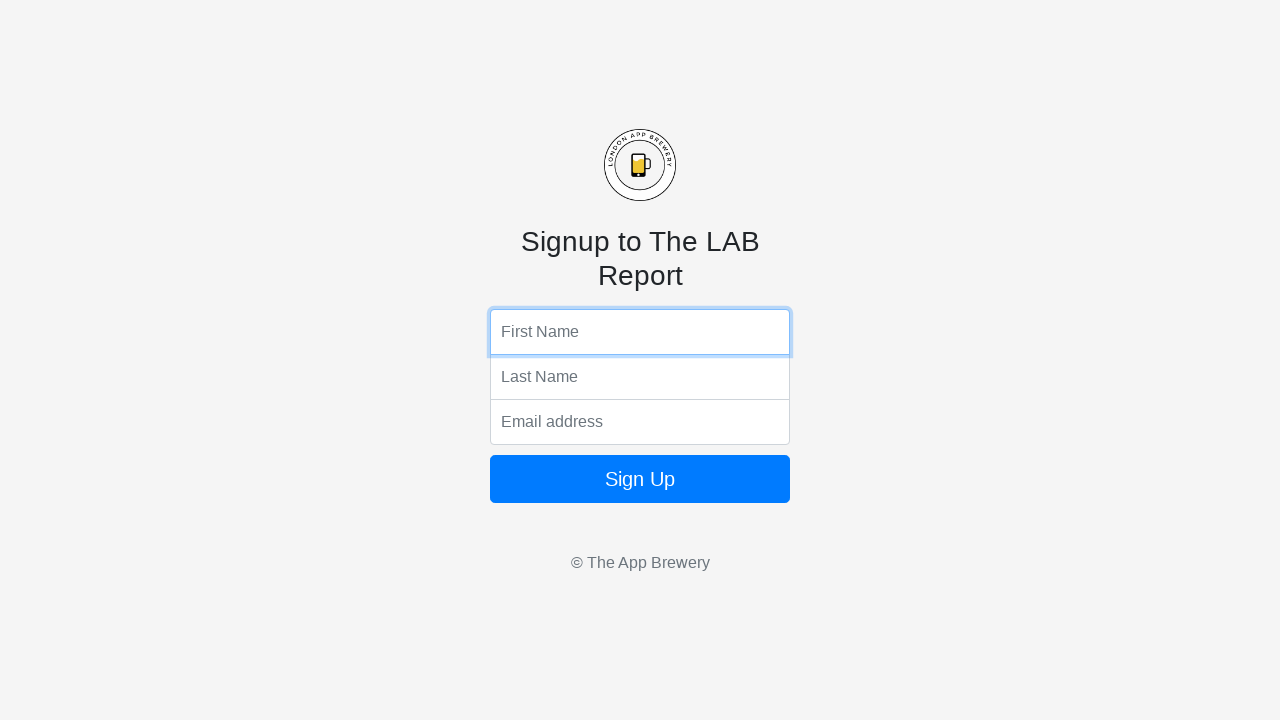

Filled first name field with 'Marcus' on input[name='fName']
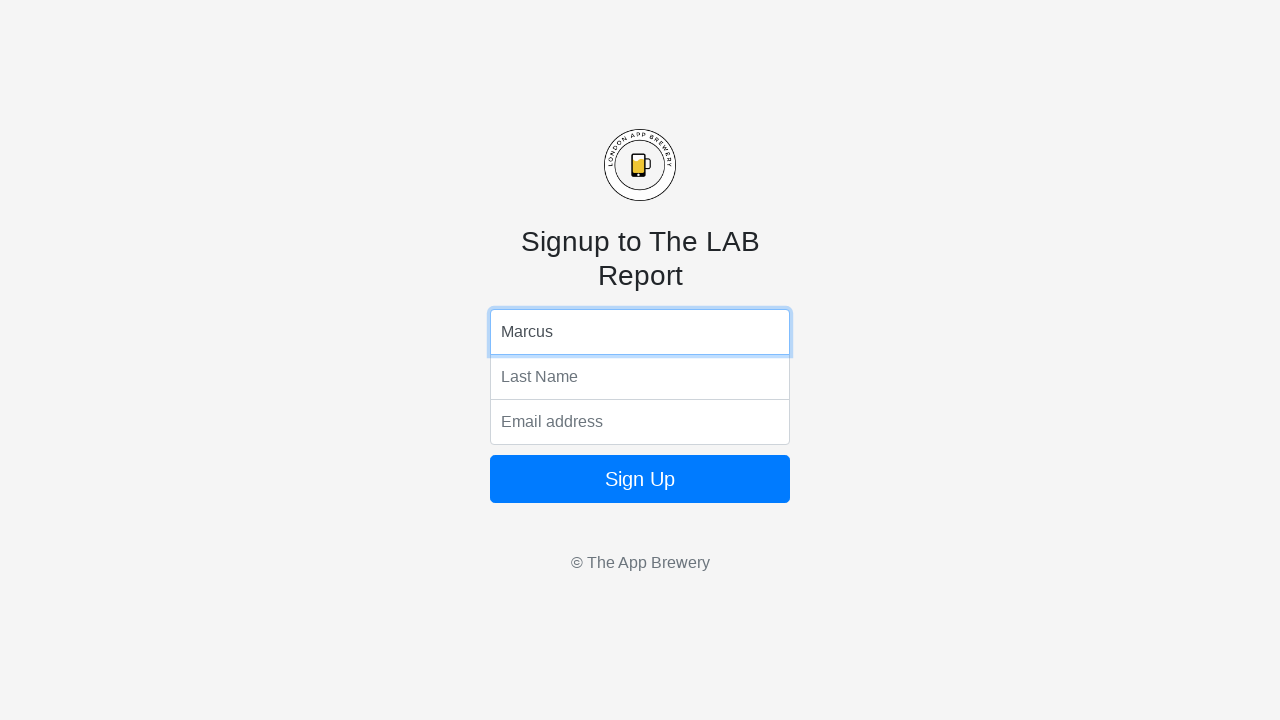

Filled last name field with 'Johnson' on input[name='lName']
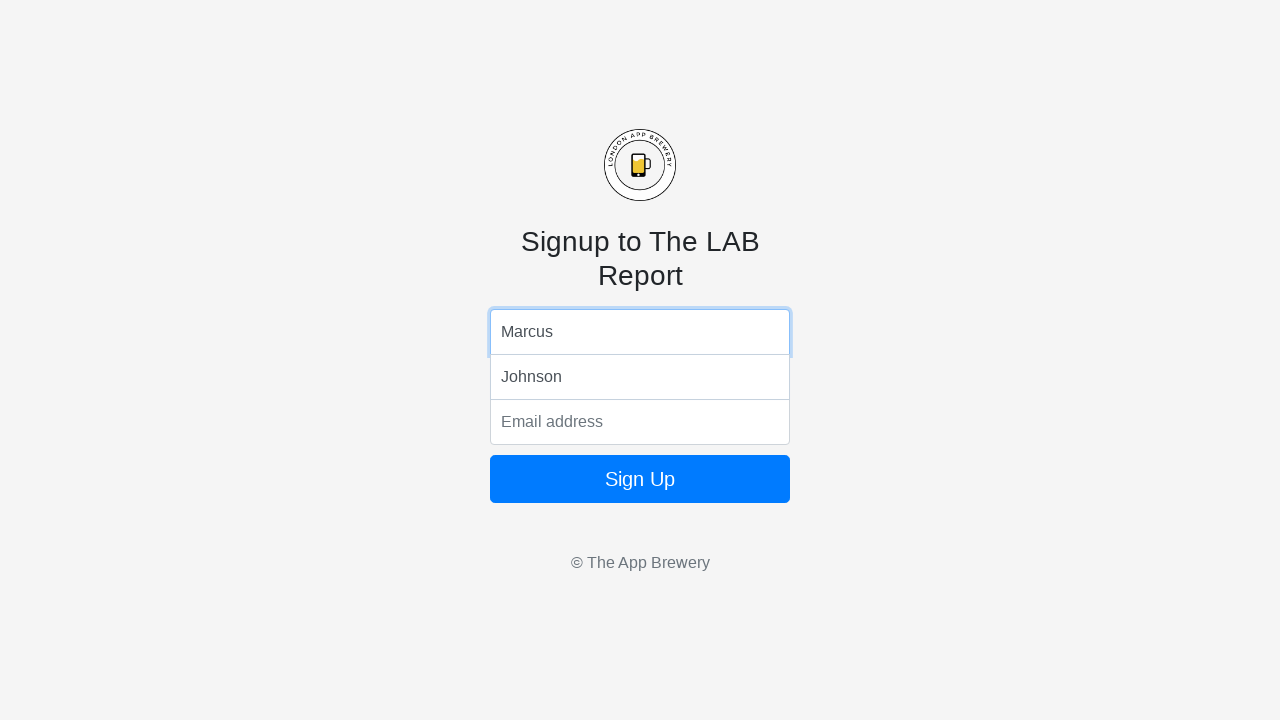

Filled email field with 'marcus.johnson@example.com' on input[name='email']
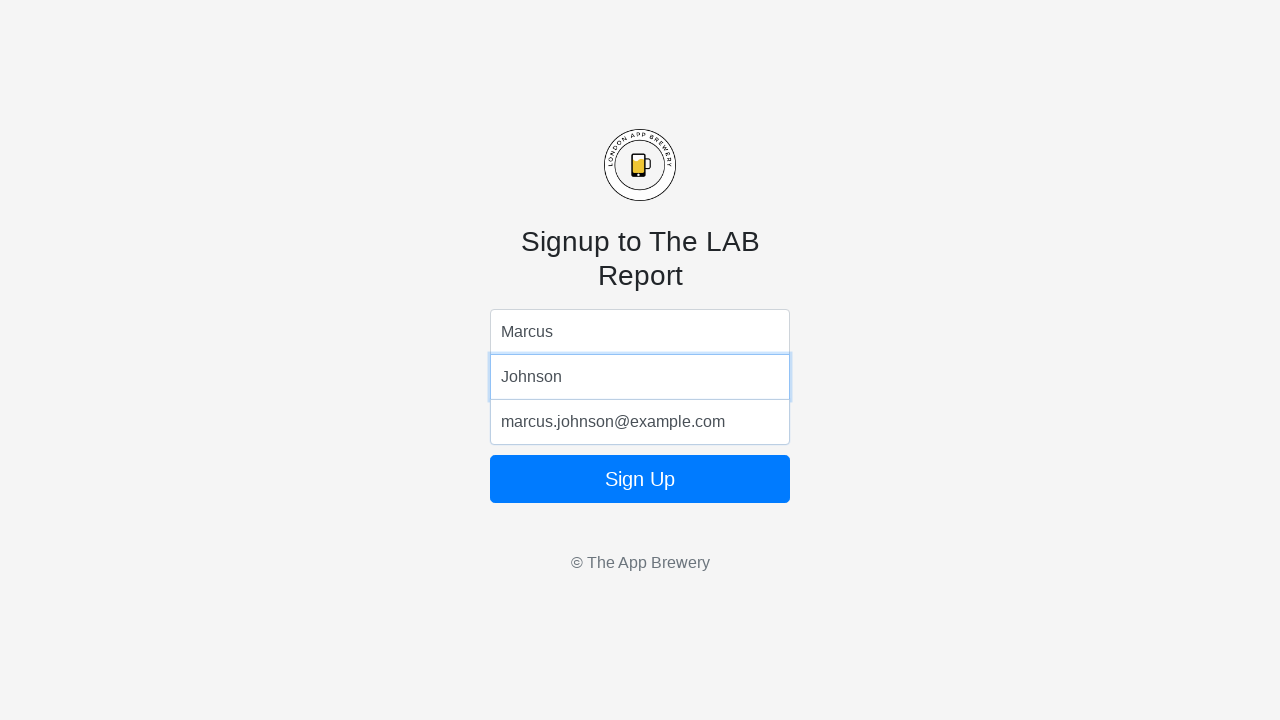

Pressed Enter to submit the form on input[name='email']
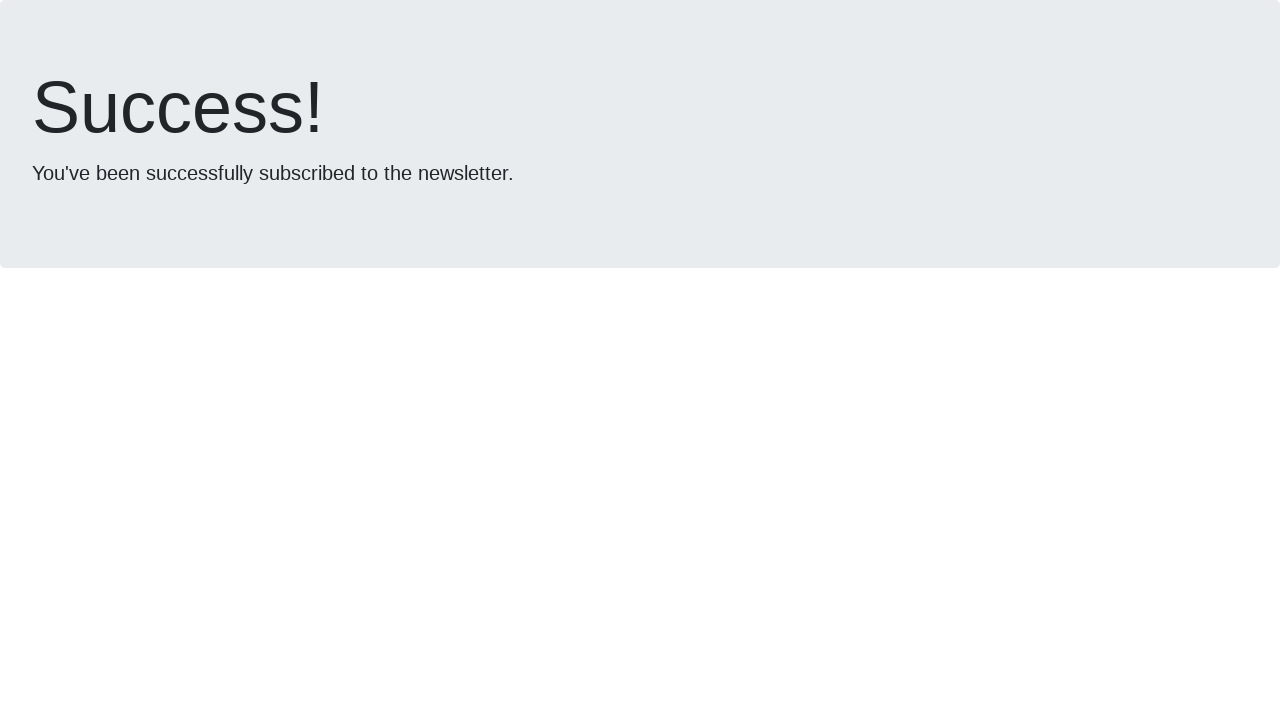

Form submission completed and page loaded
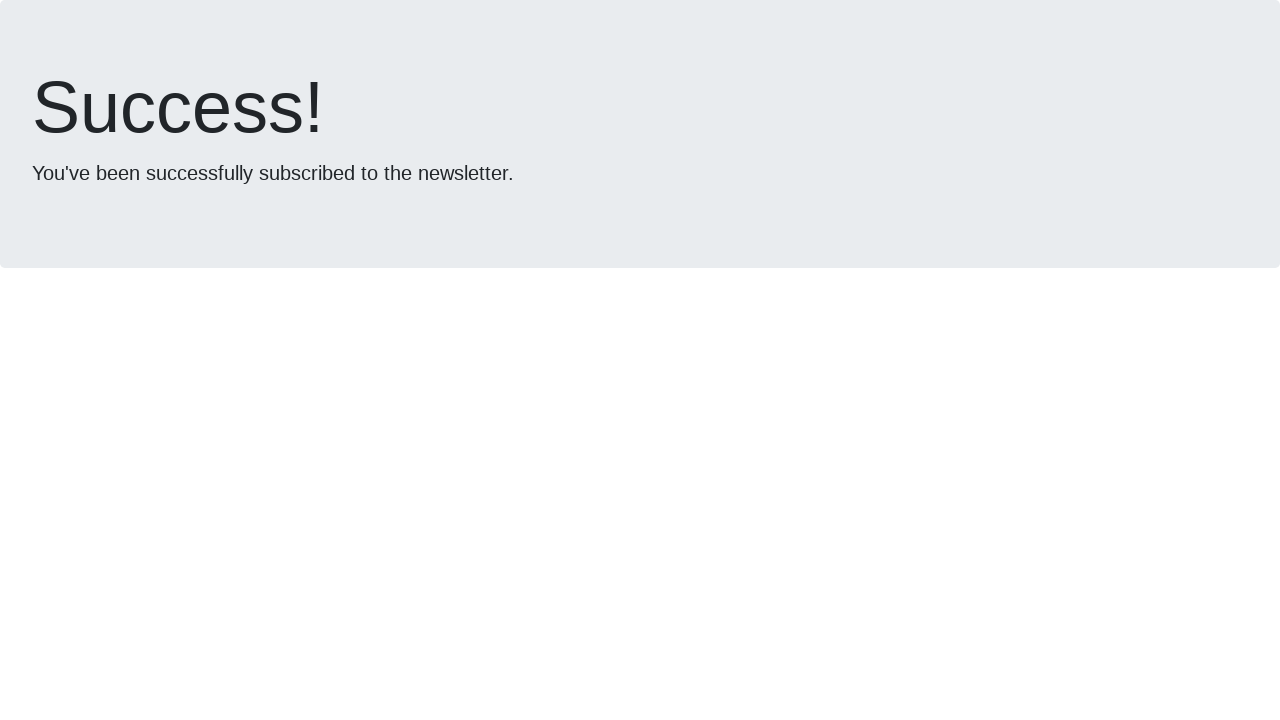

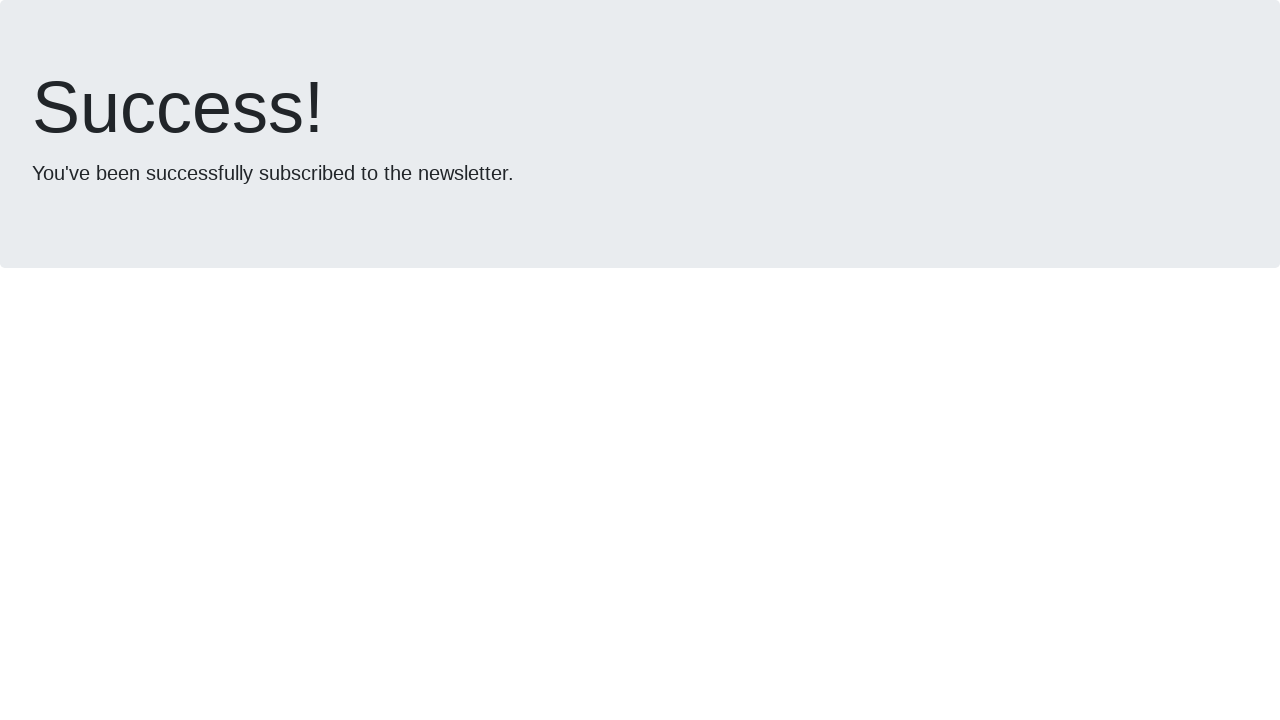